Tests JavaScript prompt alert functionality by triggering a prompt, entering text, and verifying the result displayed on the page

Starting URL: http://the-internet.herokuapp.com/javascript_alerts

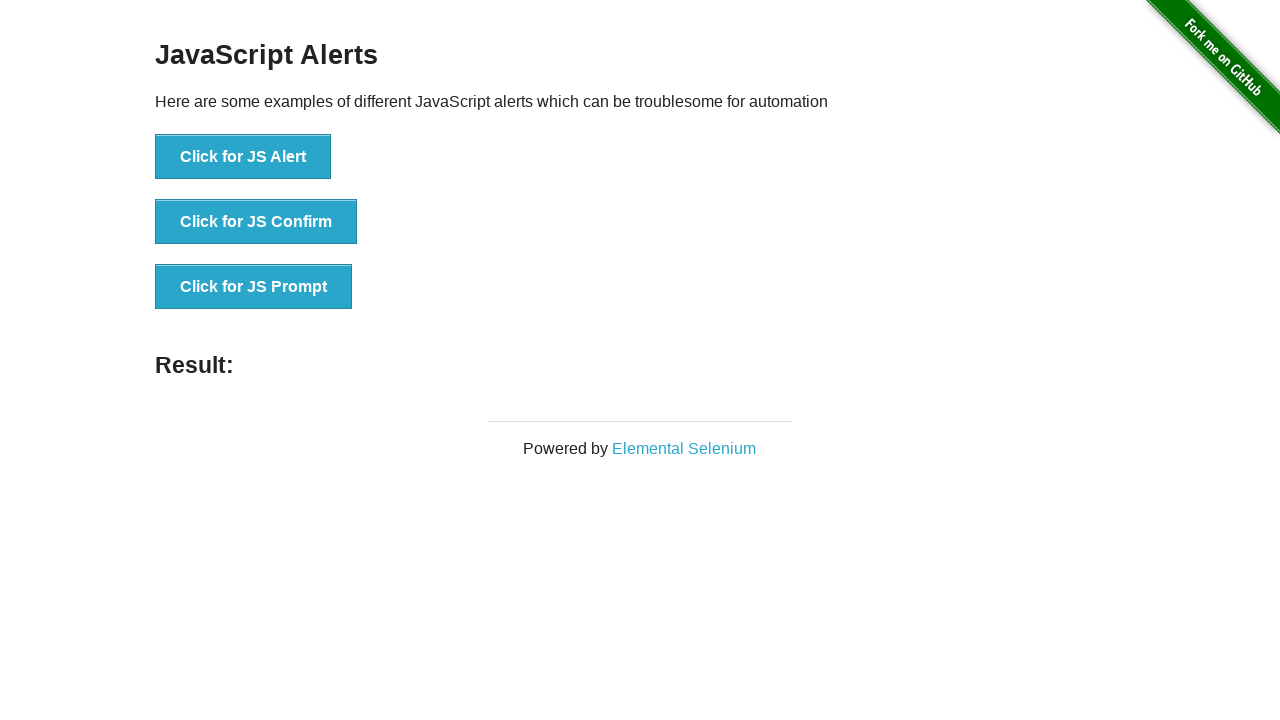

Clicked button to trigger JavaScript prompt dialog at (254, 287) on xpath=//*[@id='content']/div/ul/li[3]/button
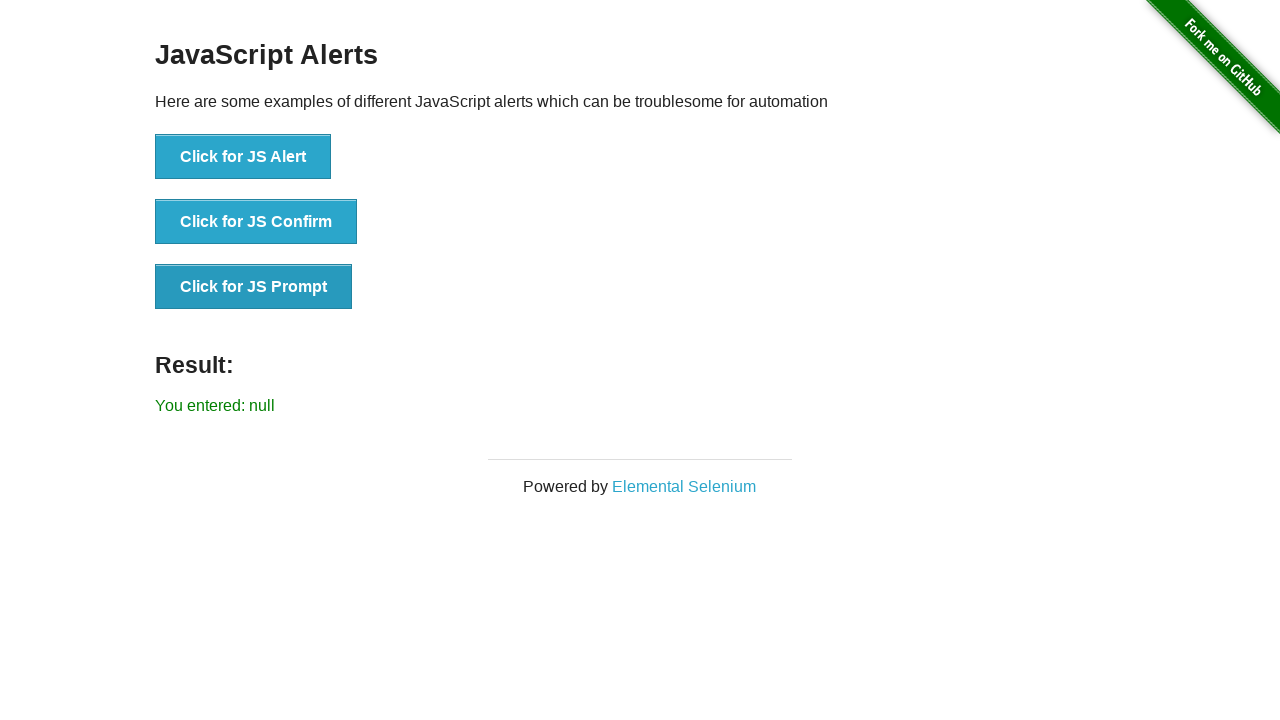

Set up dialog handler to accept prompt with text 'QA Automation testing'
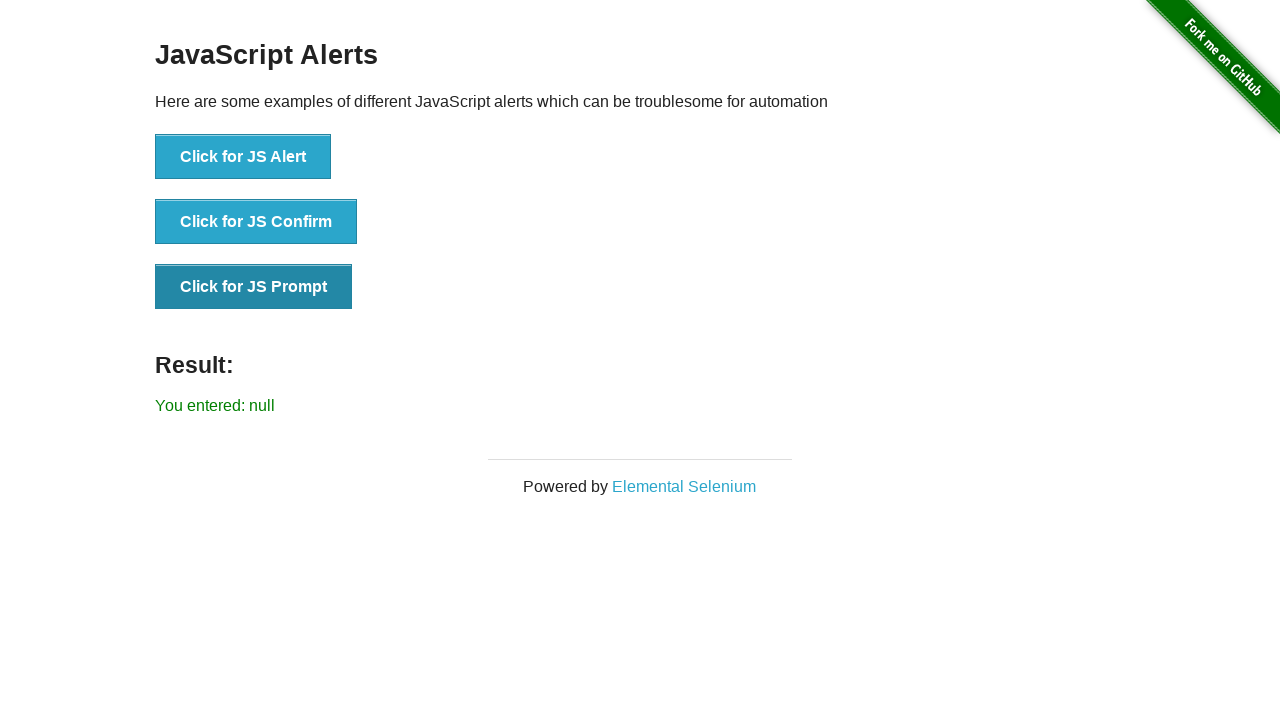

Clicked button to trigger prompt dialog and accepted with 'QA Automation testing' at (254, 287) on xpath=//*[@id='content']/div/ul/li[3]/button
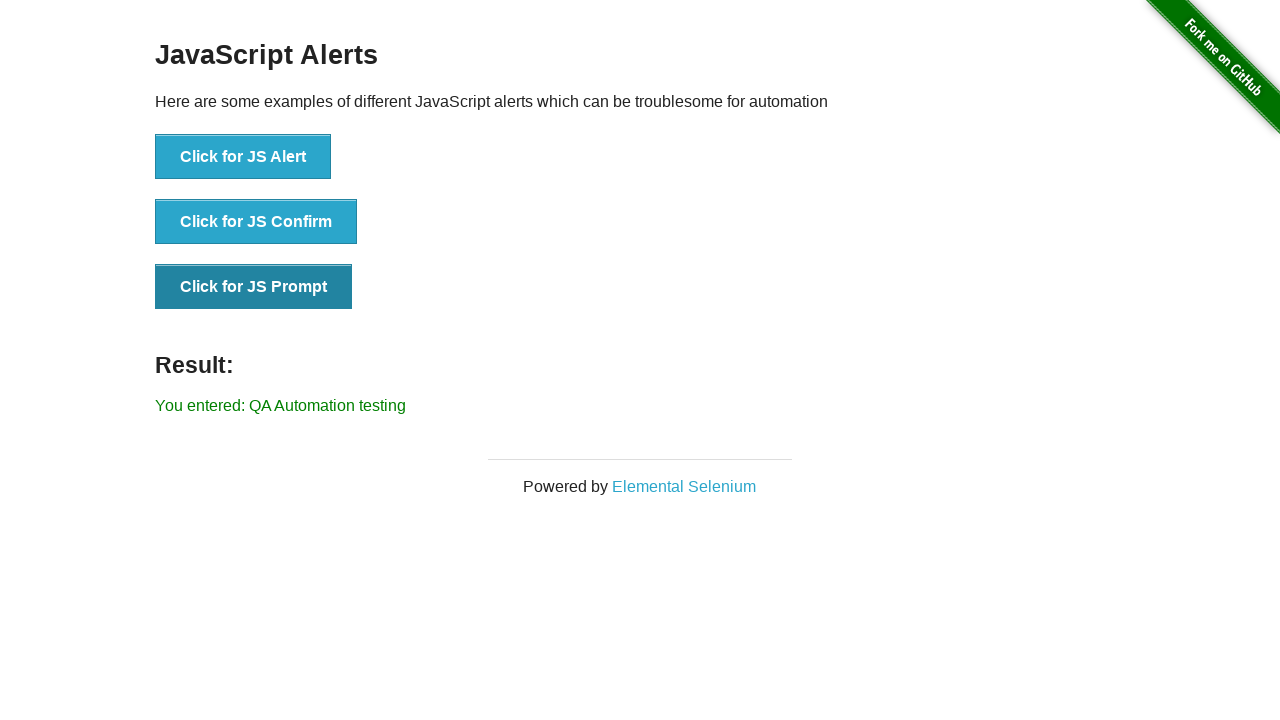

Waited for result element to appear on page
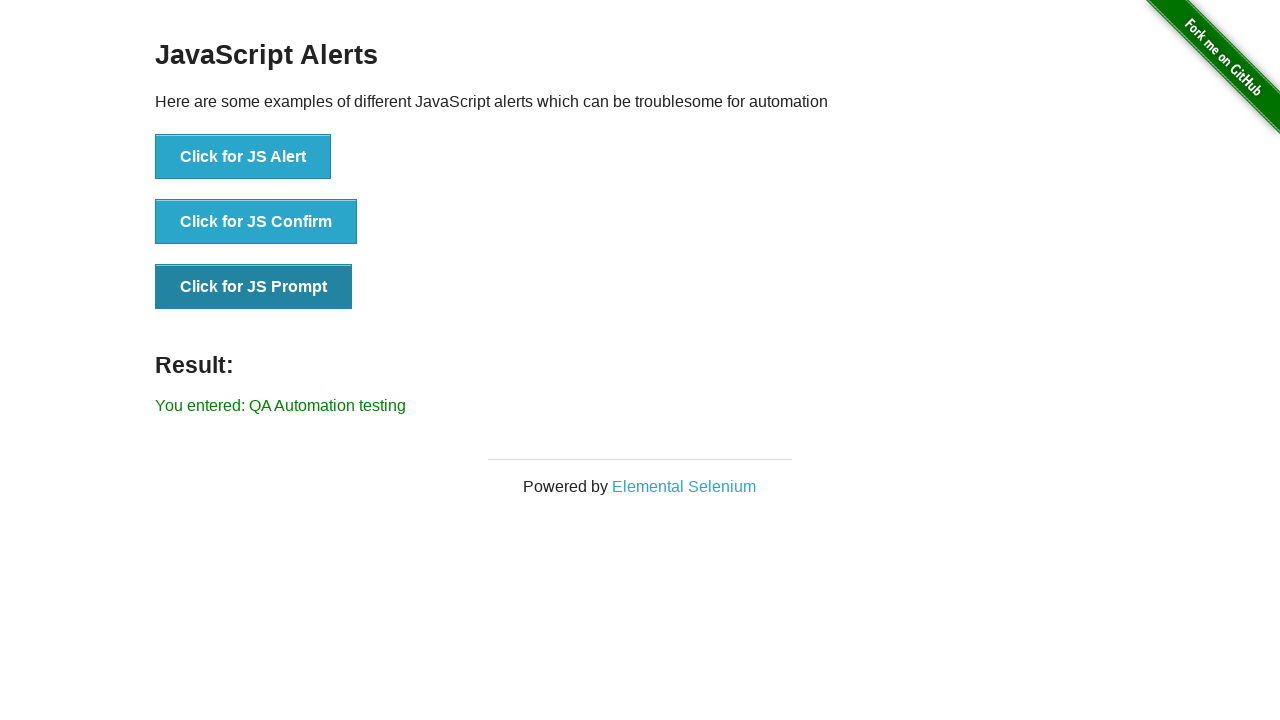

Retrieved result text from page
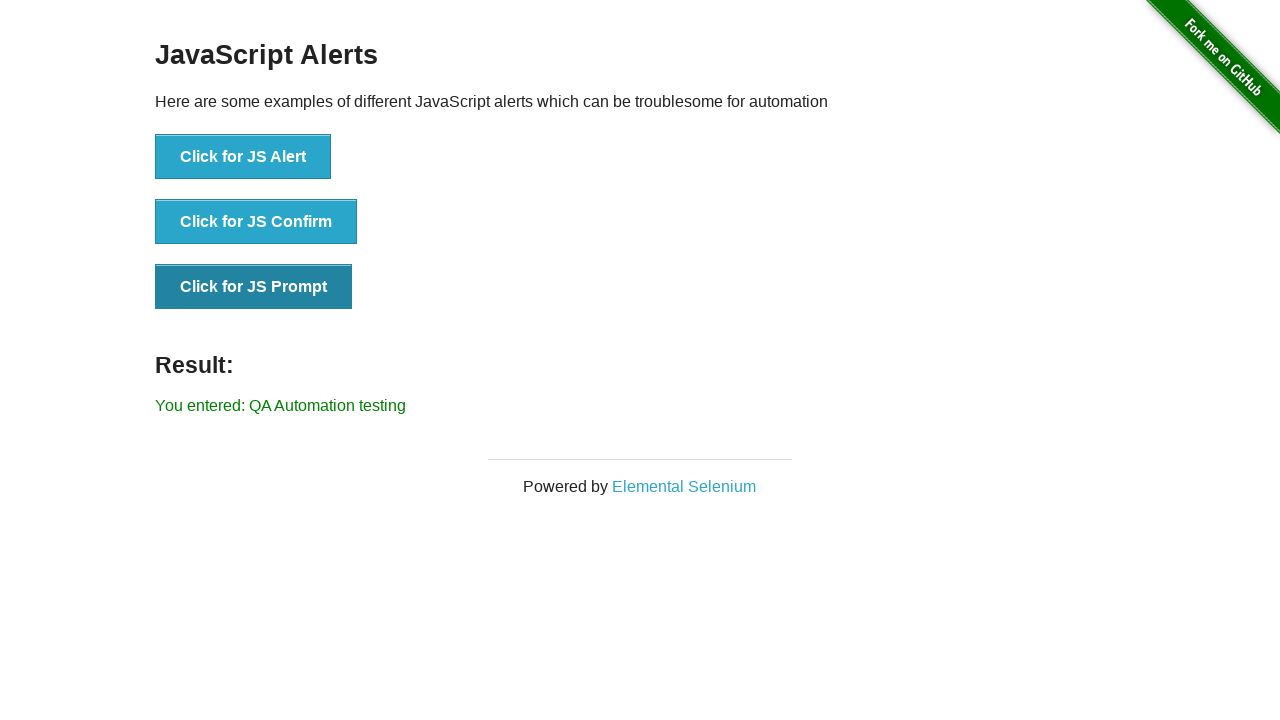

Verified result text matches expected: 'You entered: QA Automation testing'
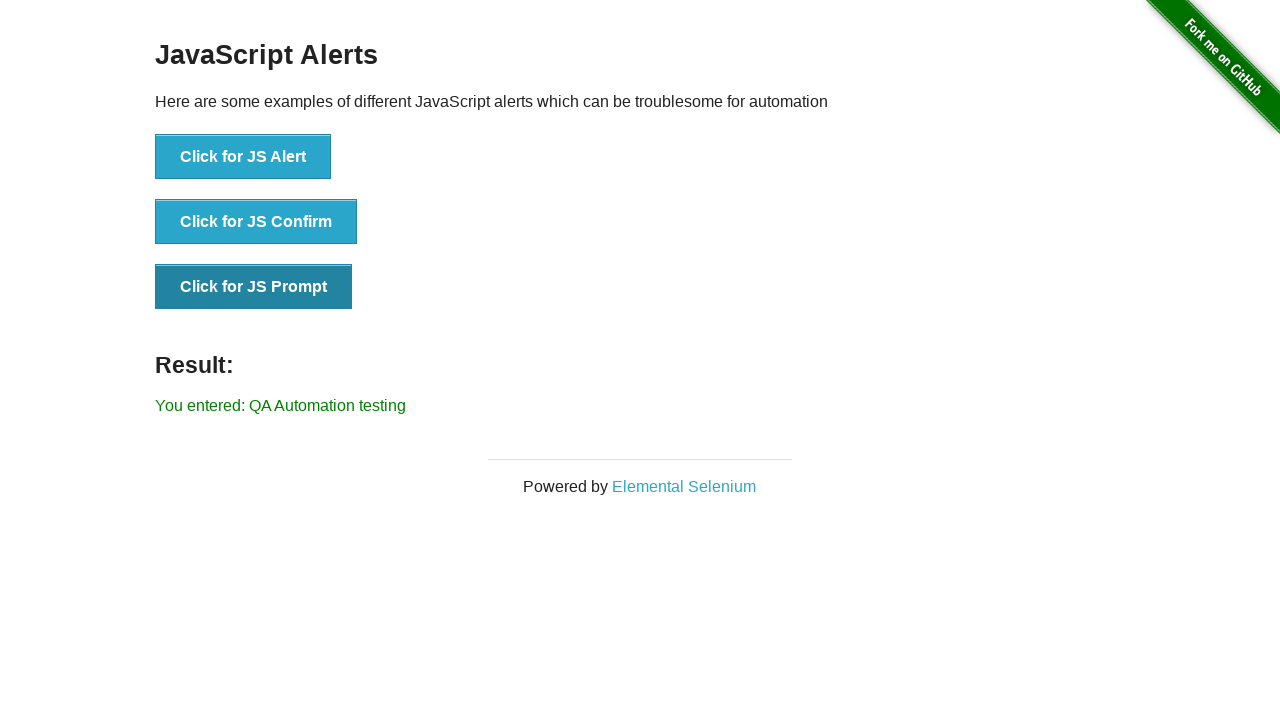

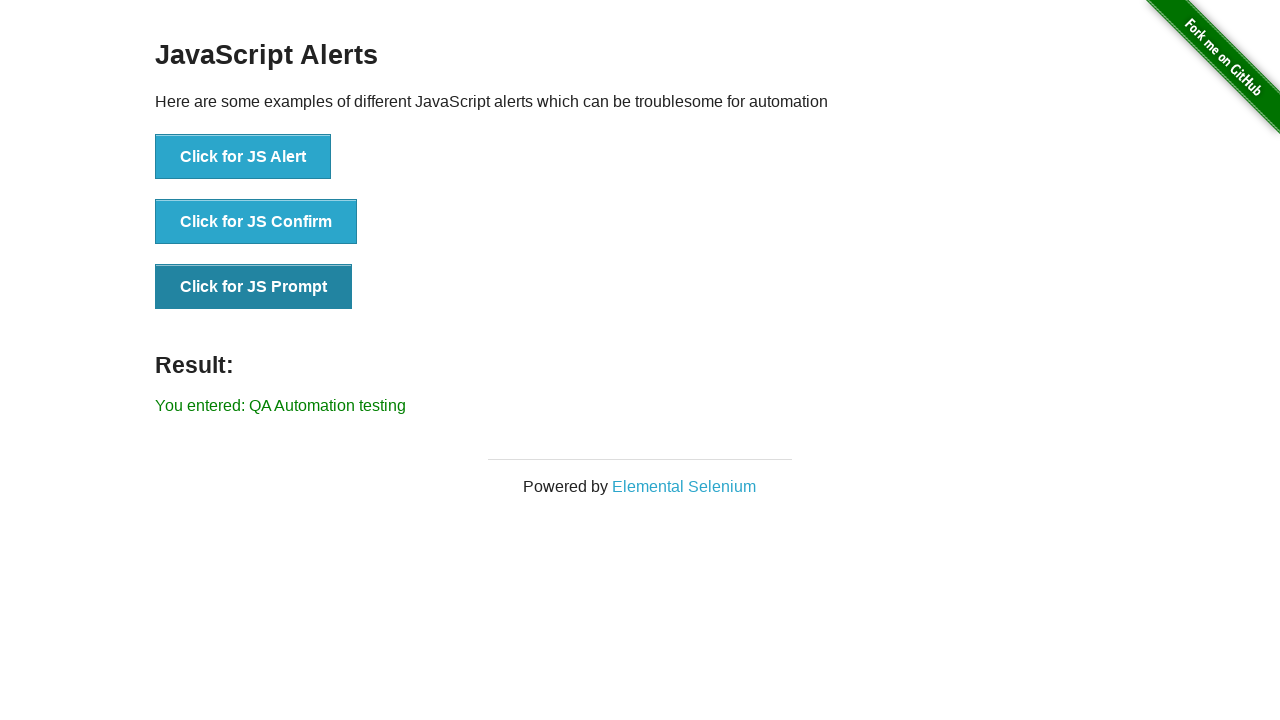